Tests sorting the Due column in ascending order using semantic class selectors on a table with helpful attributes.

Starting URL: http://the-internet.herokuapp.com/tables

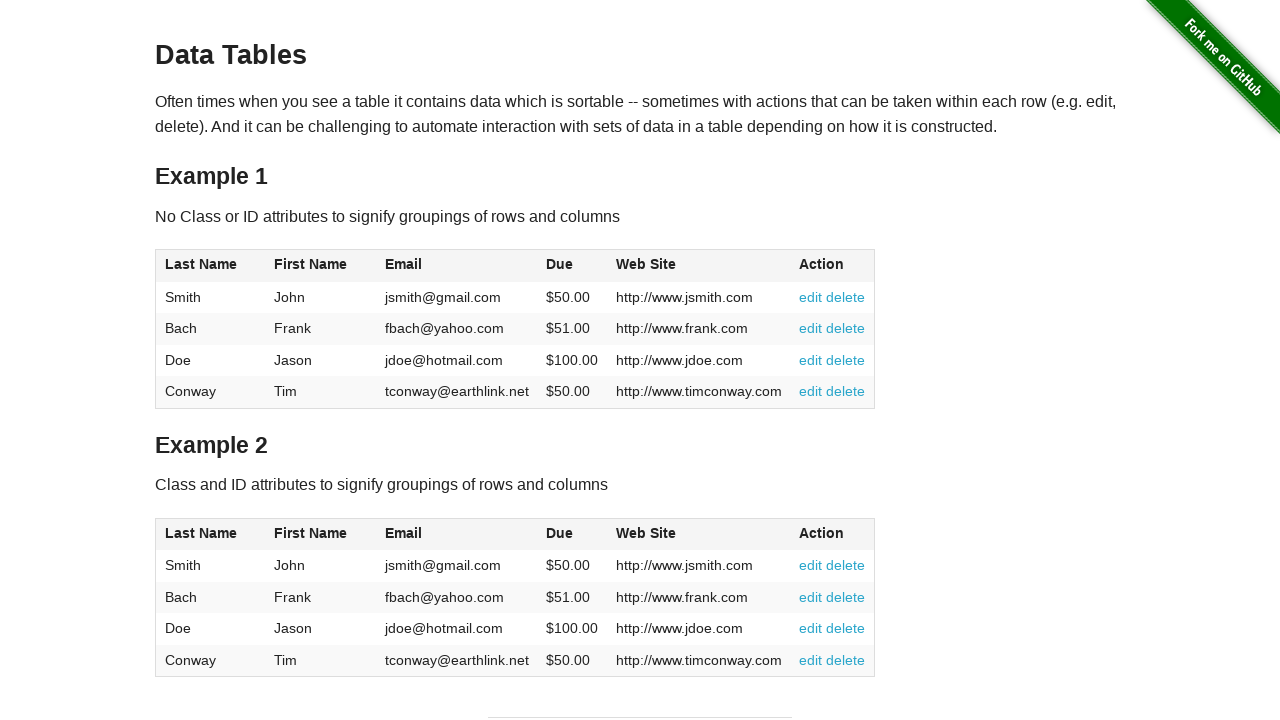

Clicked on the Due column header to sort at (560, 533) on #table2 thead .dues
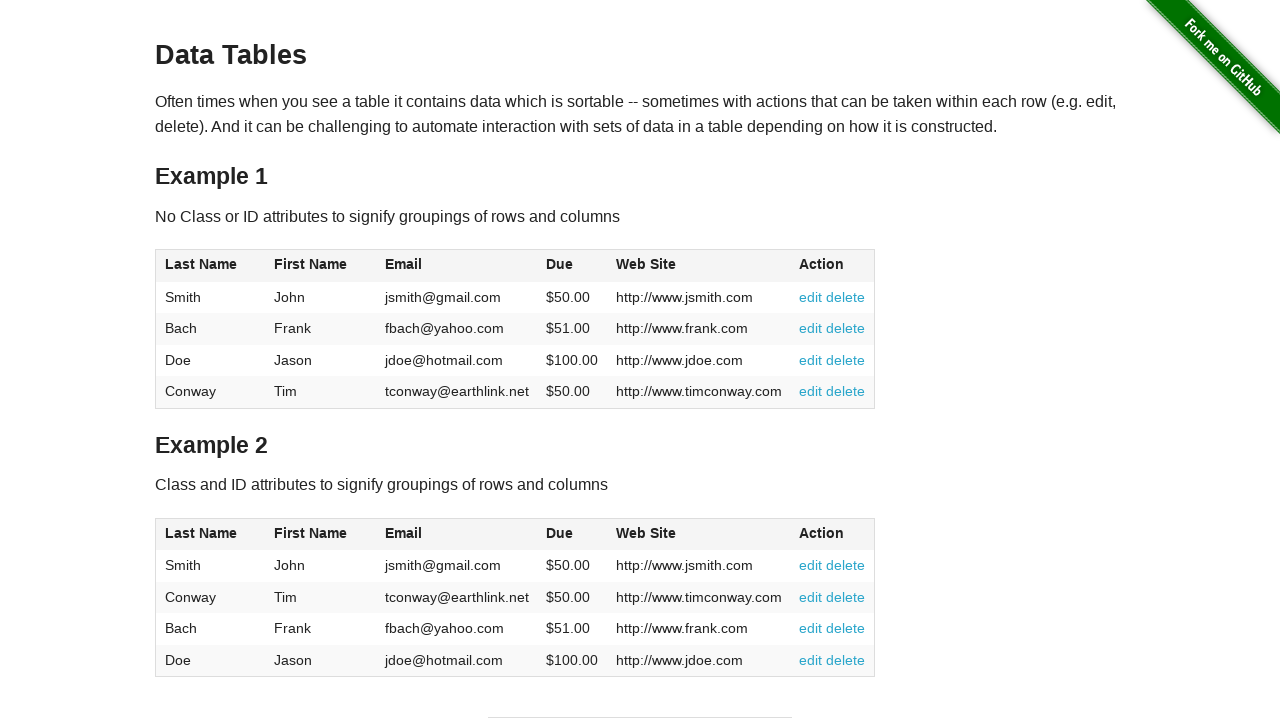

Waited for table to be sorted and Due column cells to load
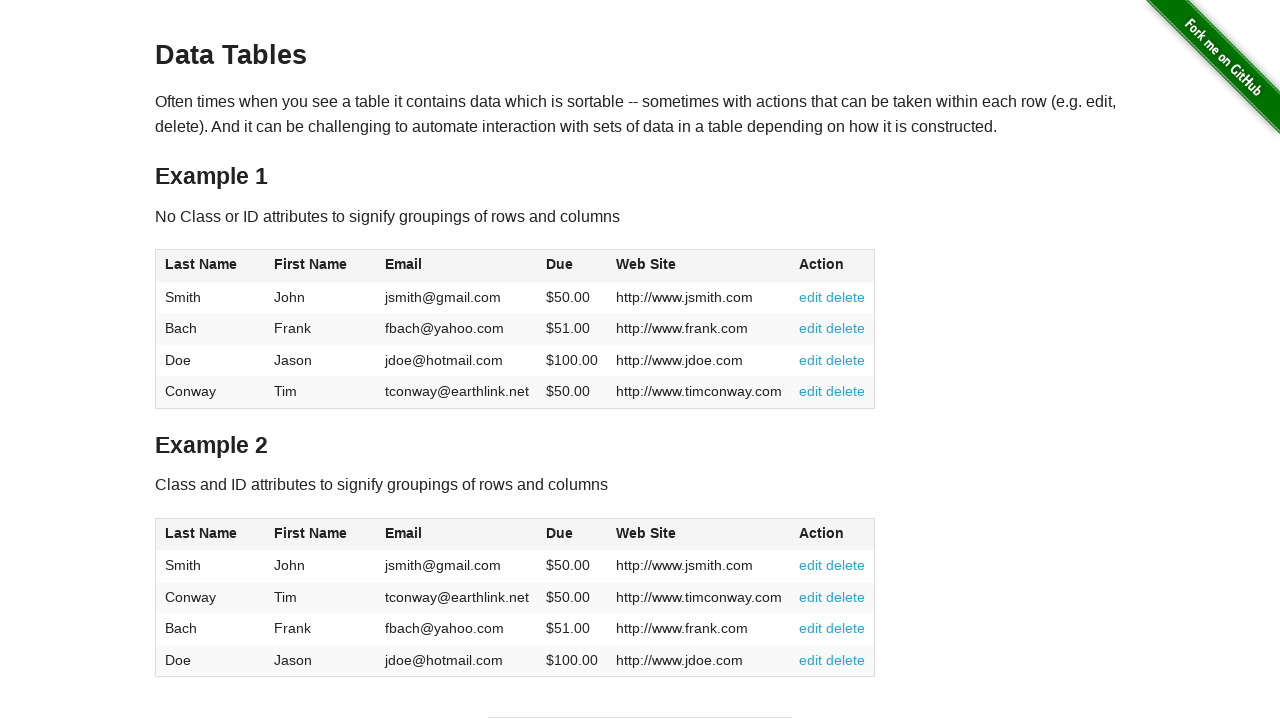

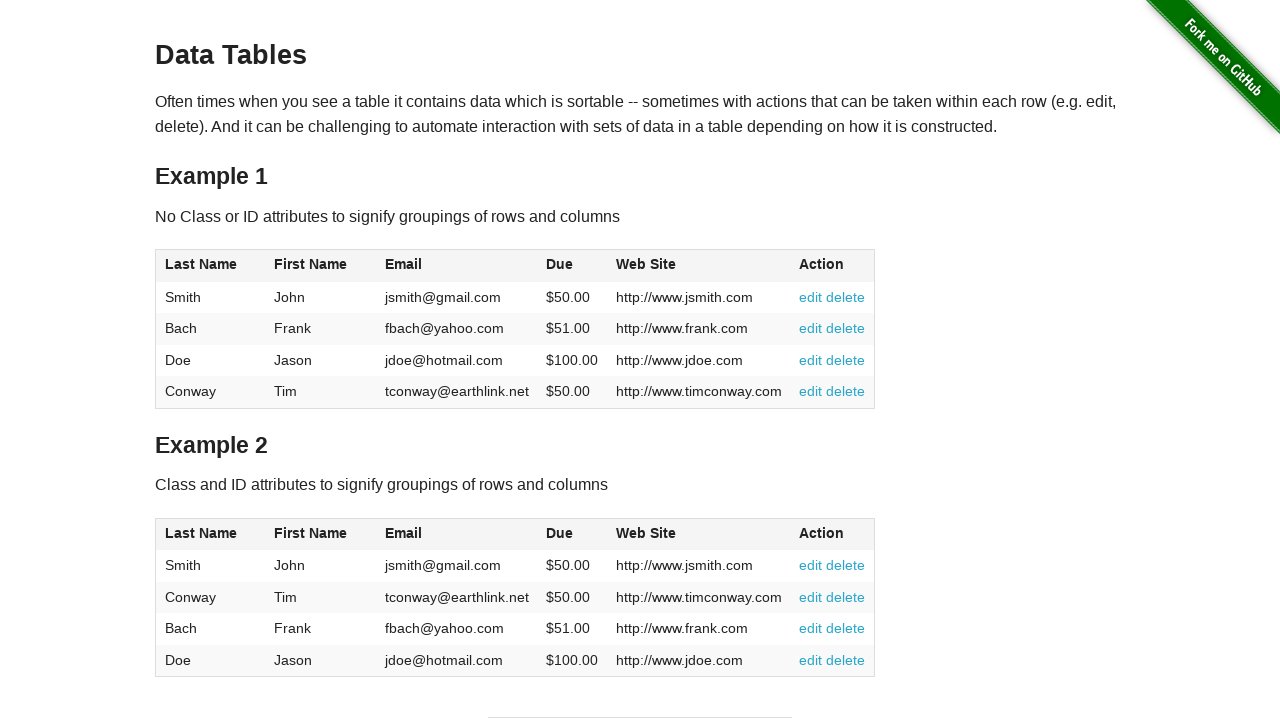